Tests drag and drop functionality by dragging an element from a source location and dropping it onto a target area

Starting URL: https://www.leafground.com/drag.xhtml

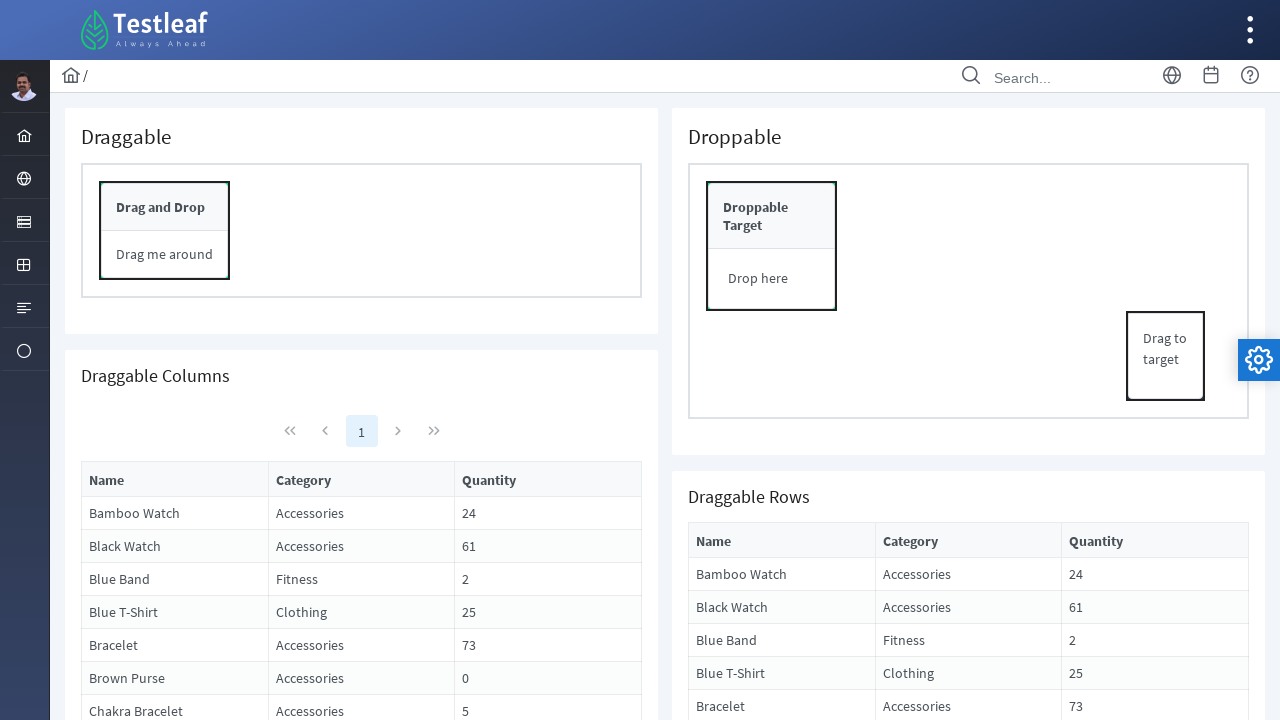

Located the source element to be dragged
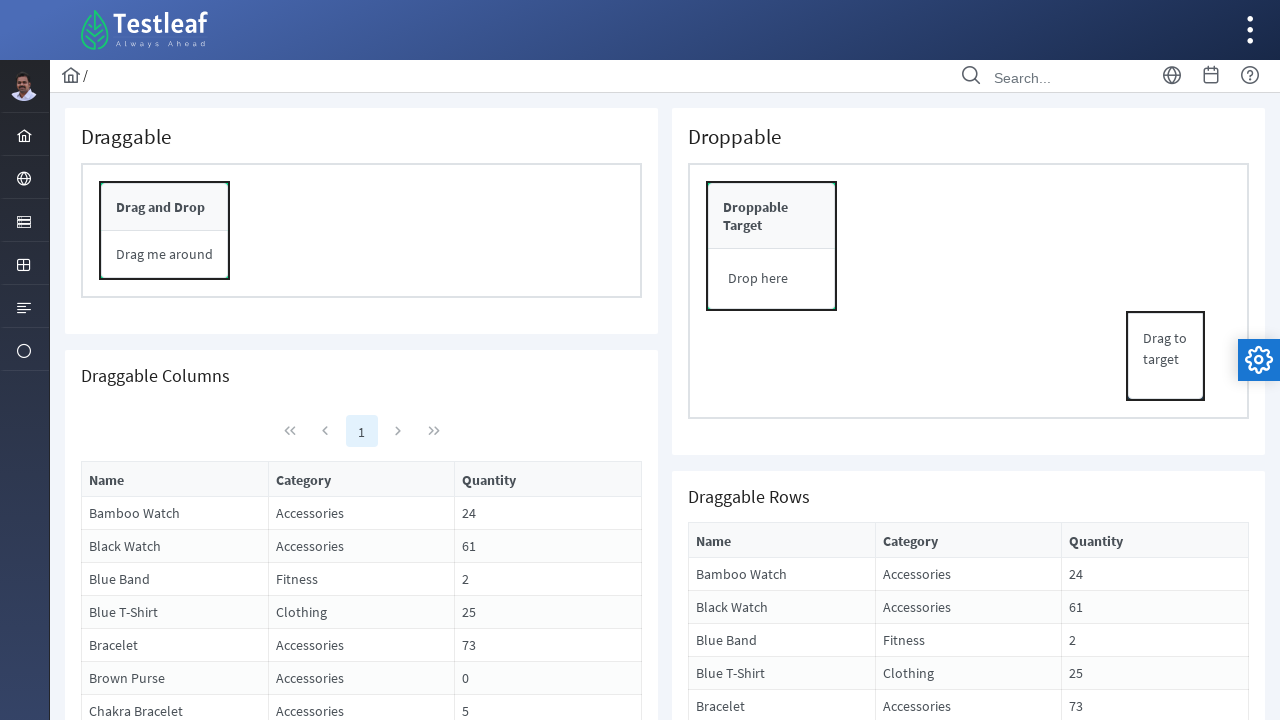

Located the target drop zone
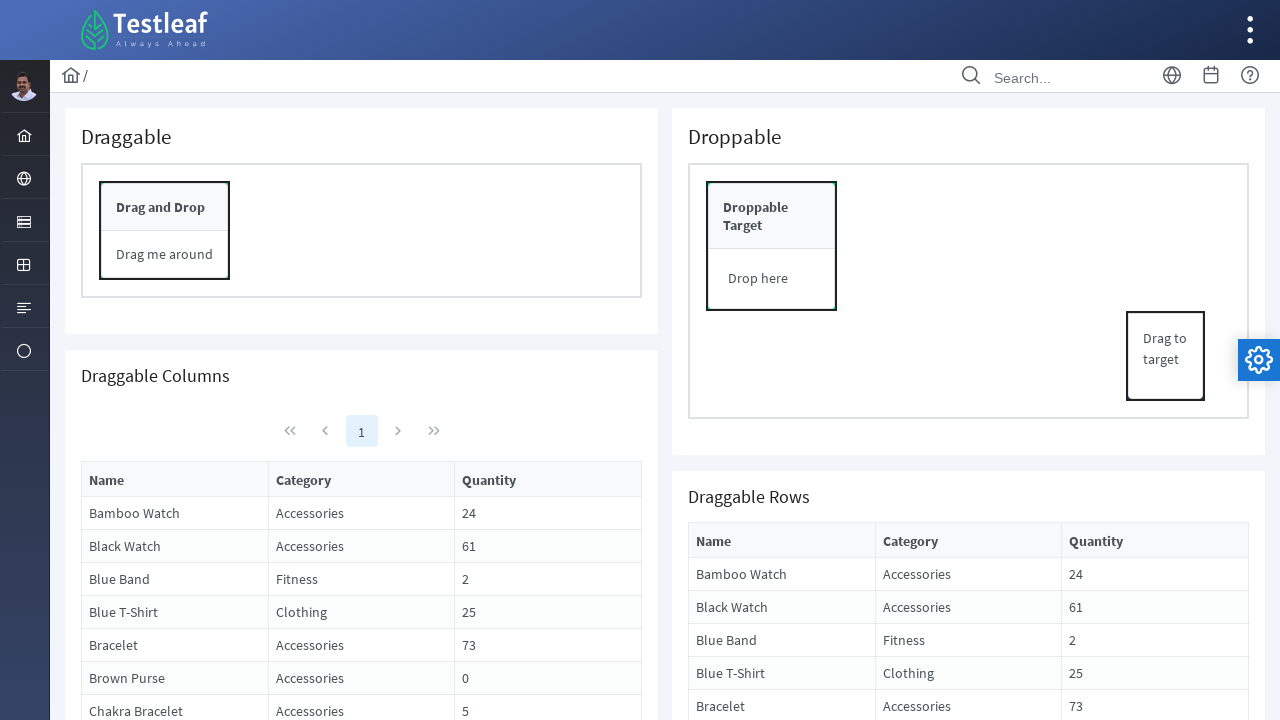

Dragged source element to target drop zone at (772, 246)
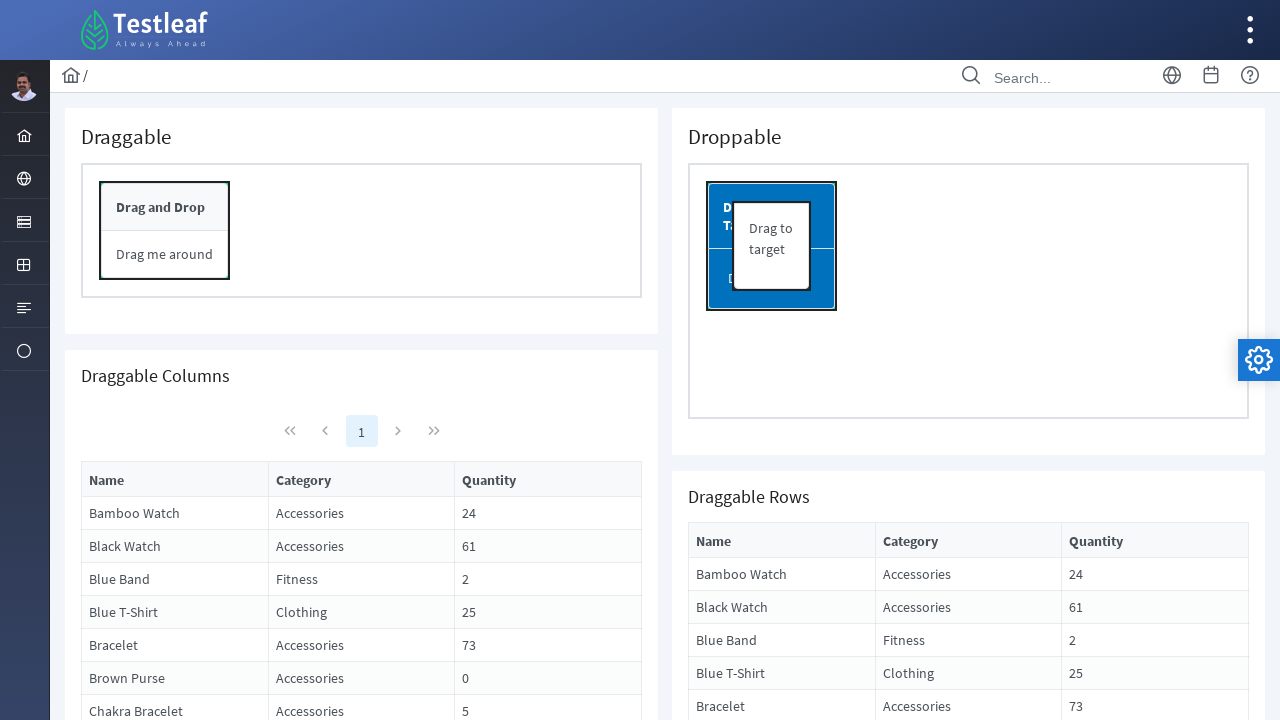

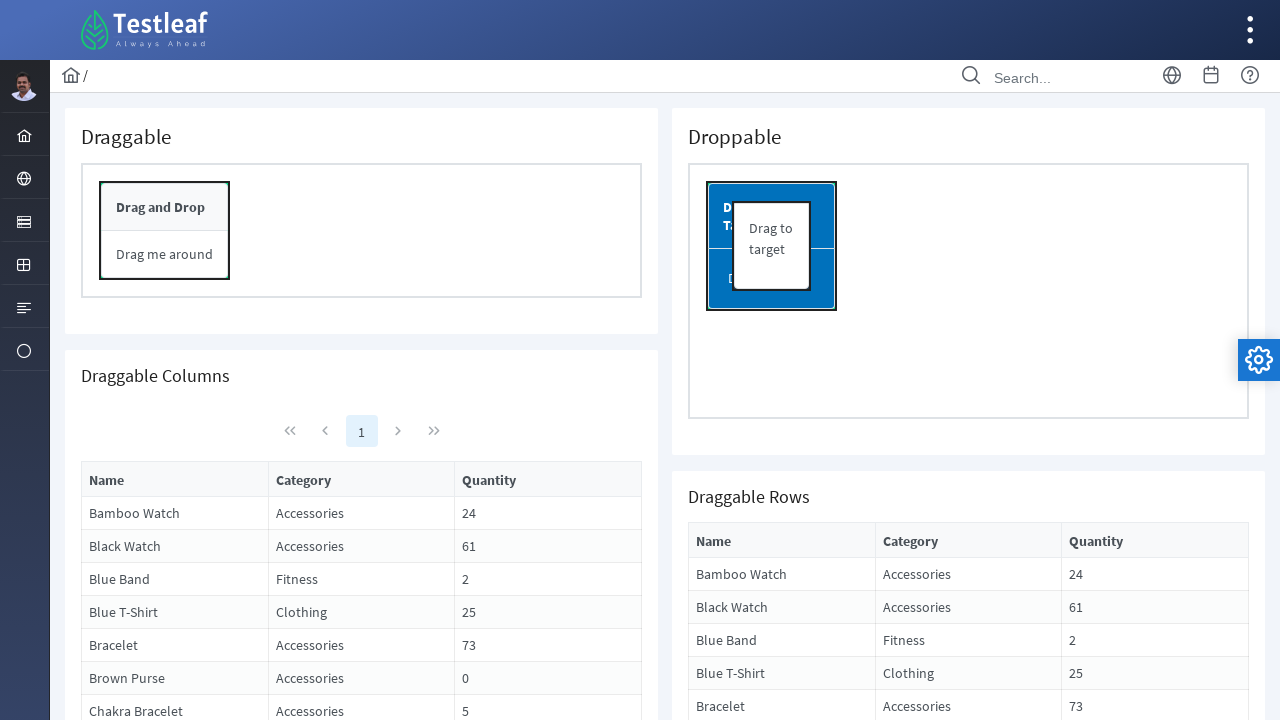